Tests an Angular practice form by filling in email, password, selecting a checkbox and dropdown option, then submitting and verifying success message

Starting URL: https://rahulshettyacademy.com/angularpractice/

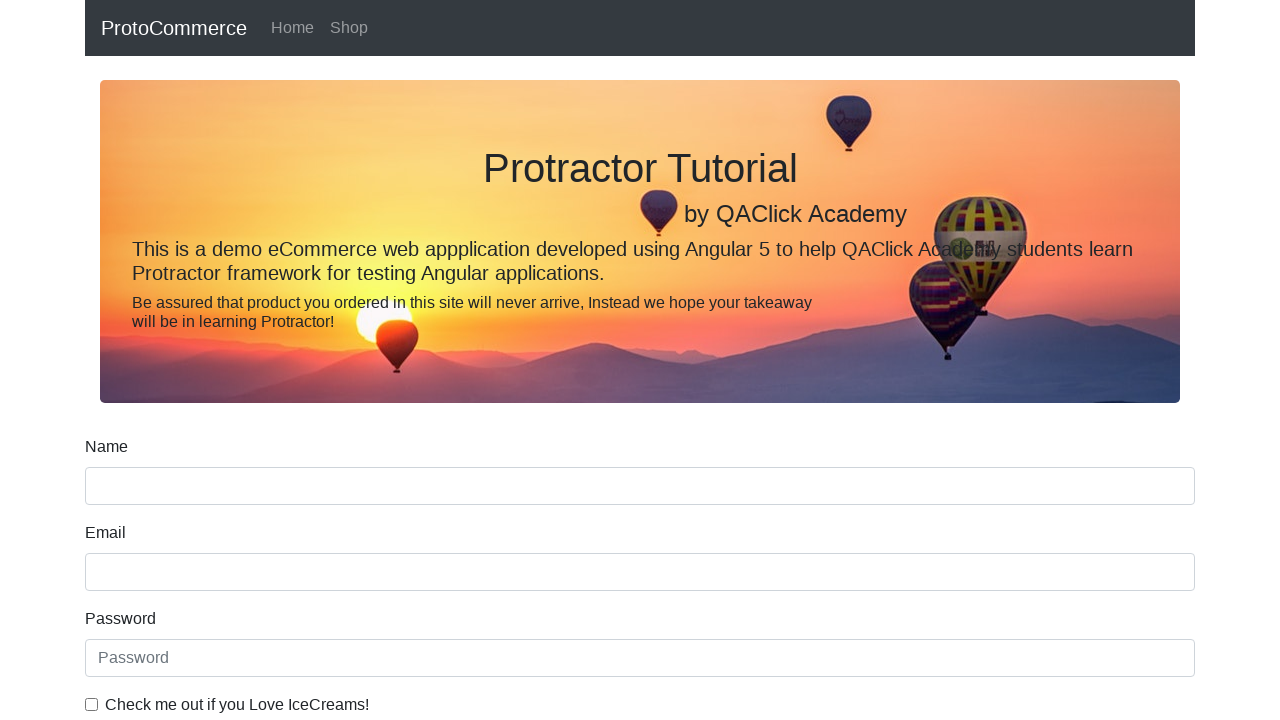

Filled email field with 'testuser347@example.com' on input[name='email']
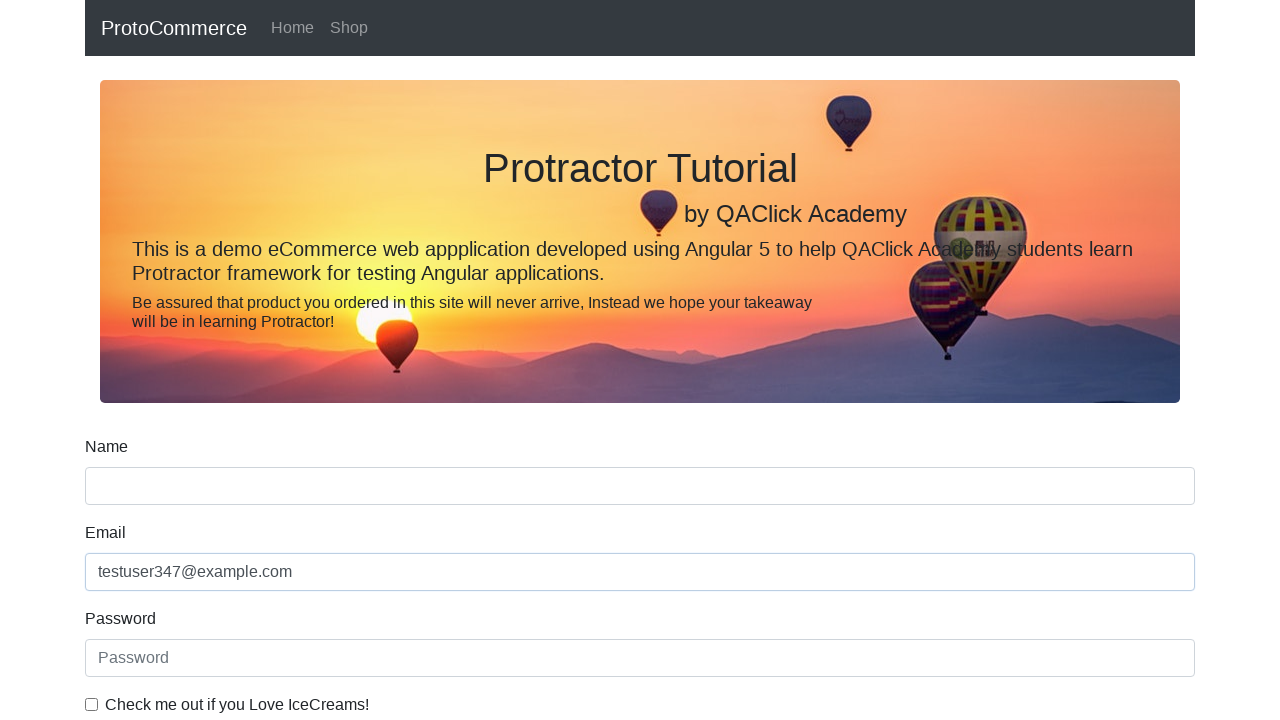

Filled password field with 'SecurePass2024' on #exampleInputPassword1
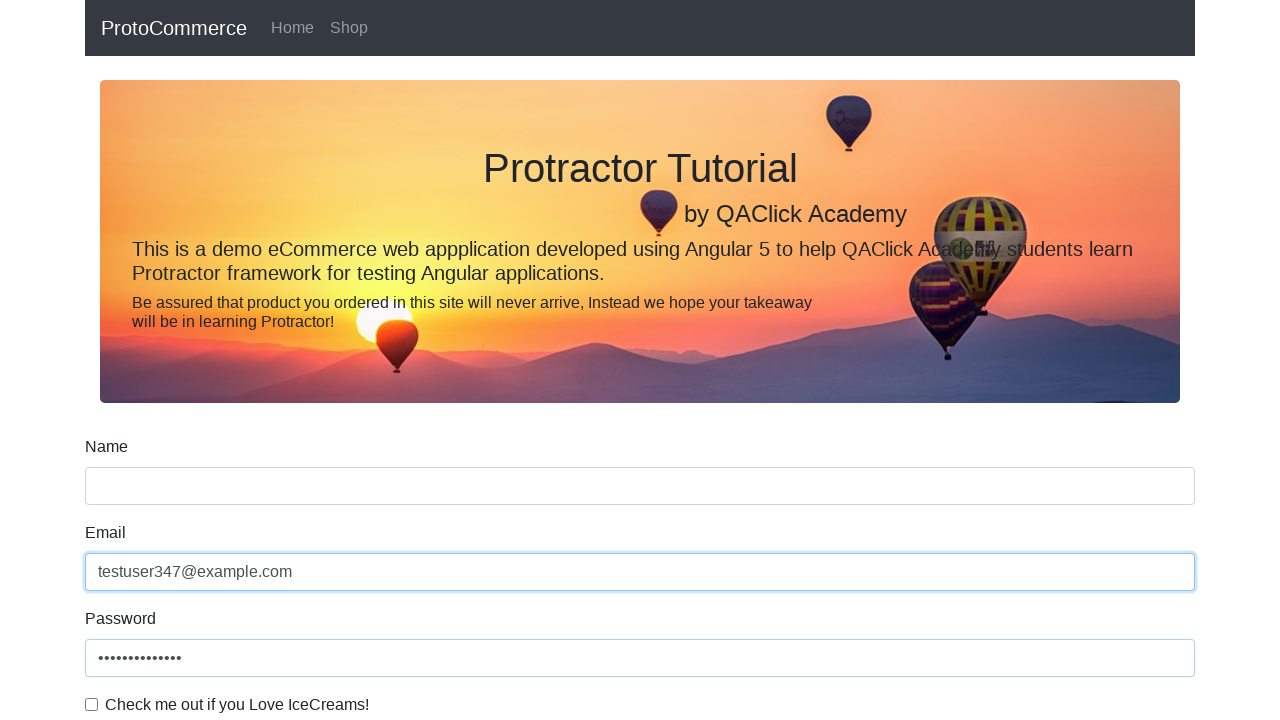

Checked the checkbox at (92, 704) on #exampleCheck1
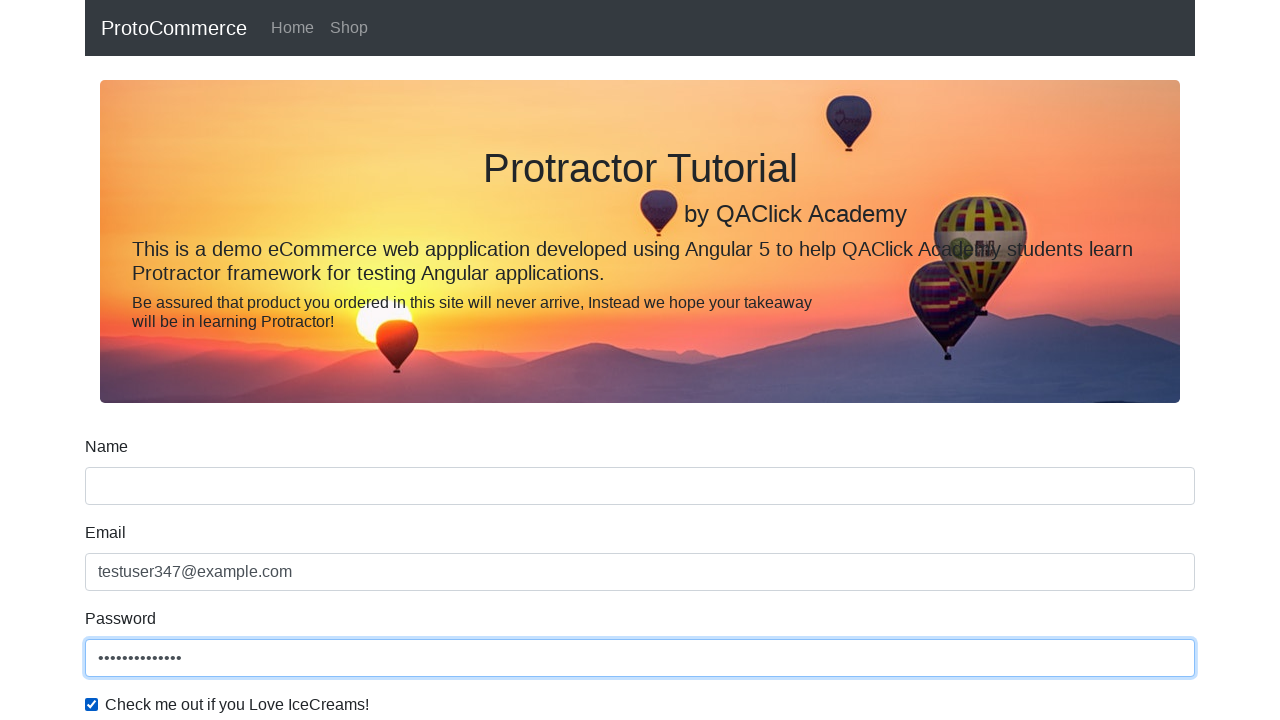

Selected 'Female' from the dropdown on #exampleFormControlSelect1
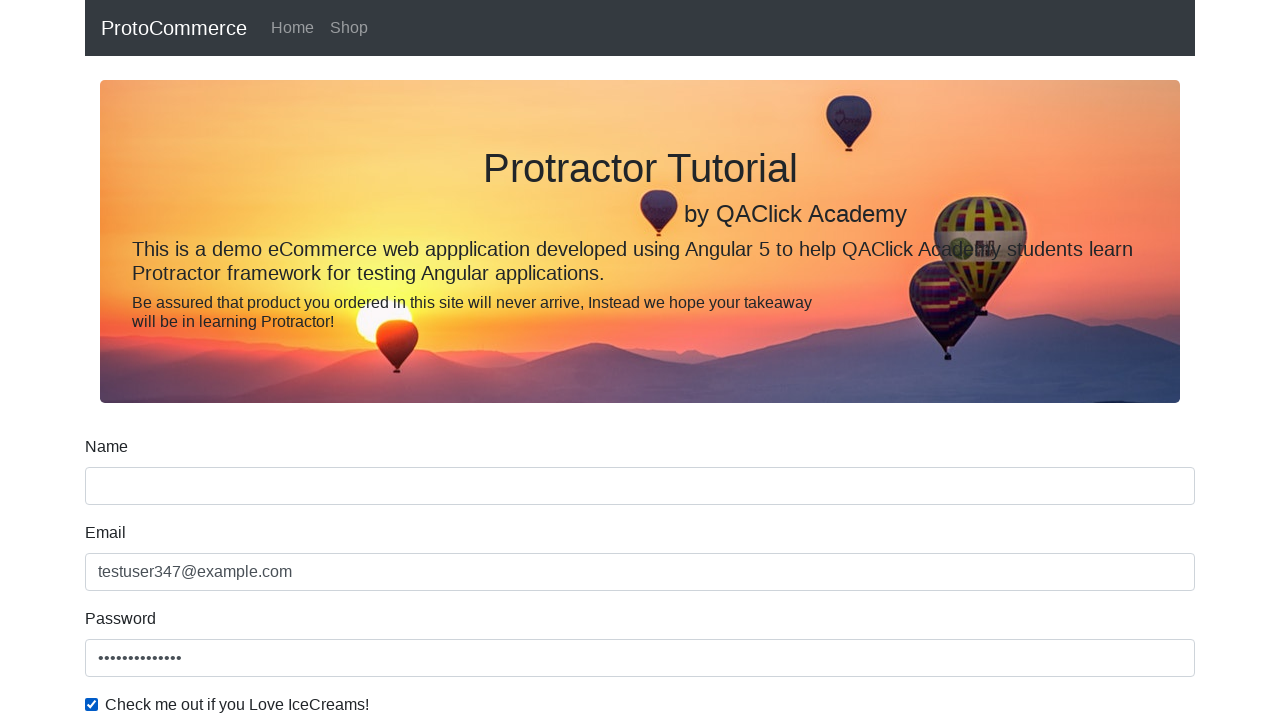

Clicked the Submit button at (123, 491) on input.btn.btn-success[value='Submit']
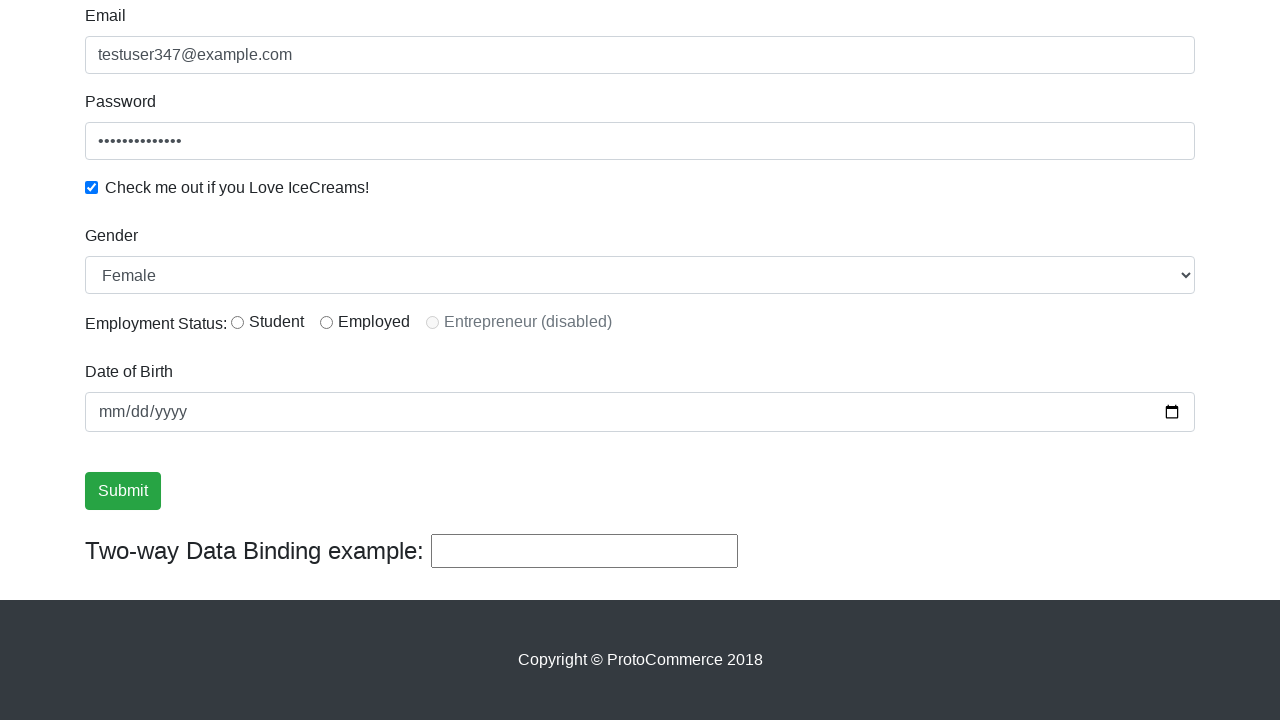

Success alert message appeared
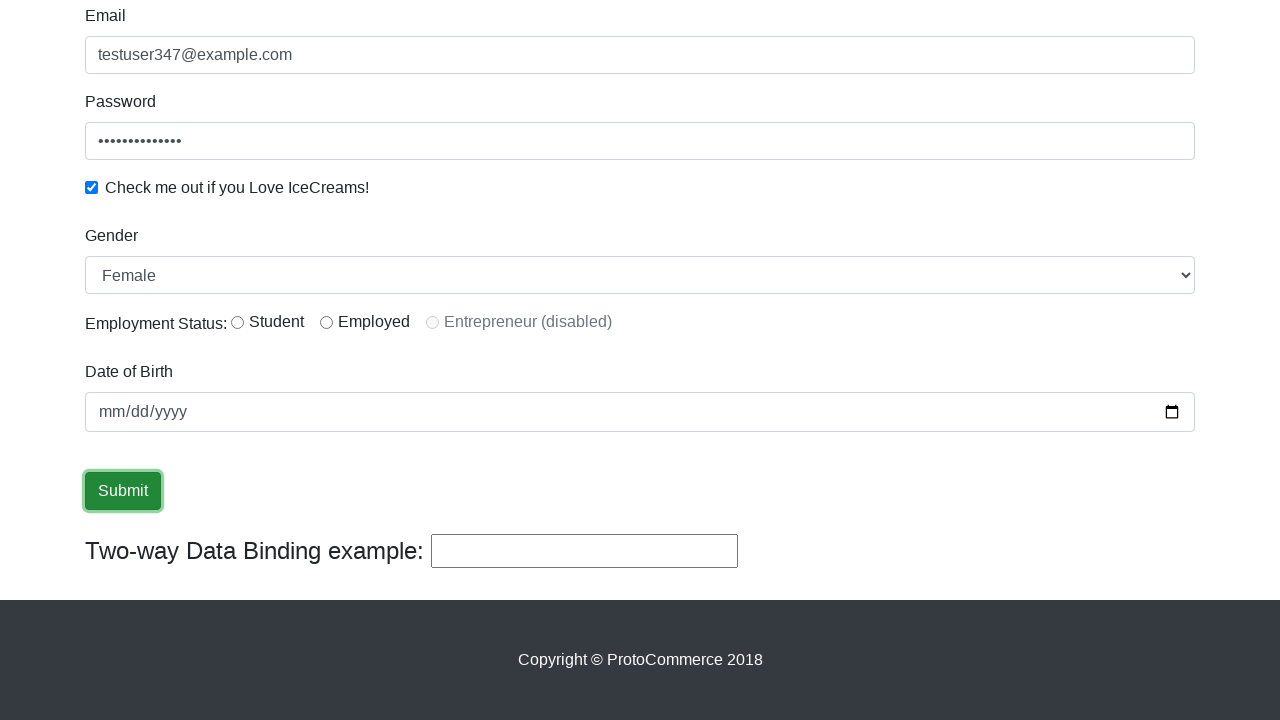

Retrieved success message text
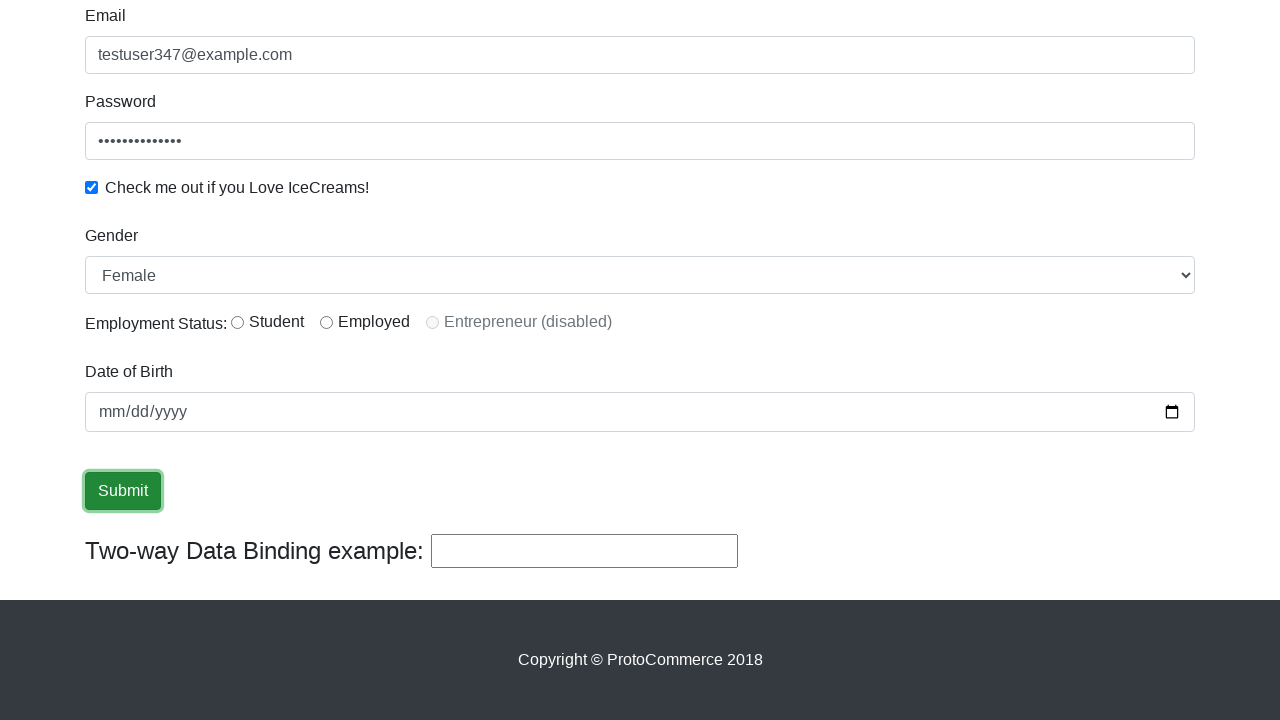

Verified success message contains 'Success'
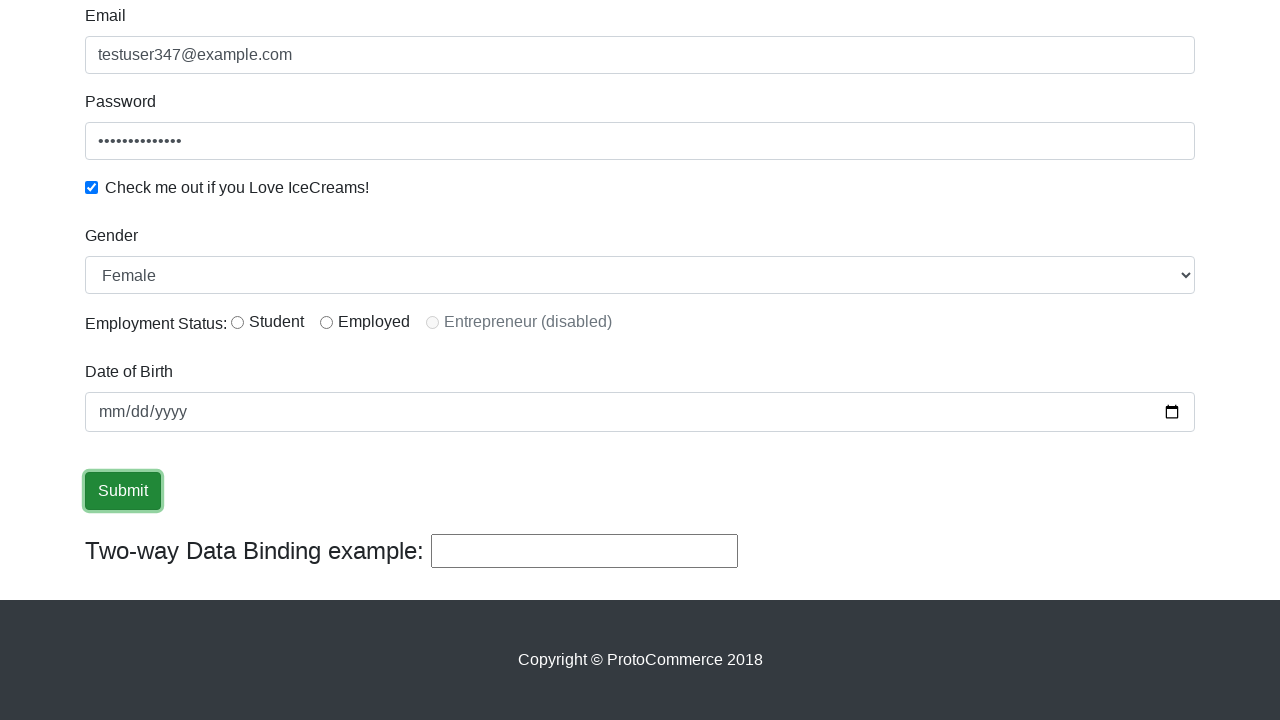

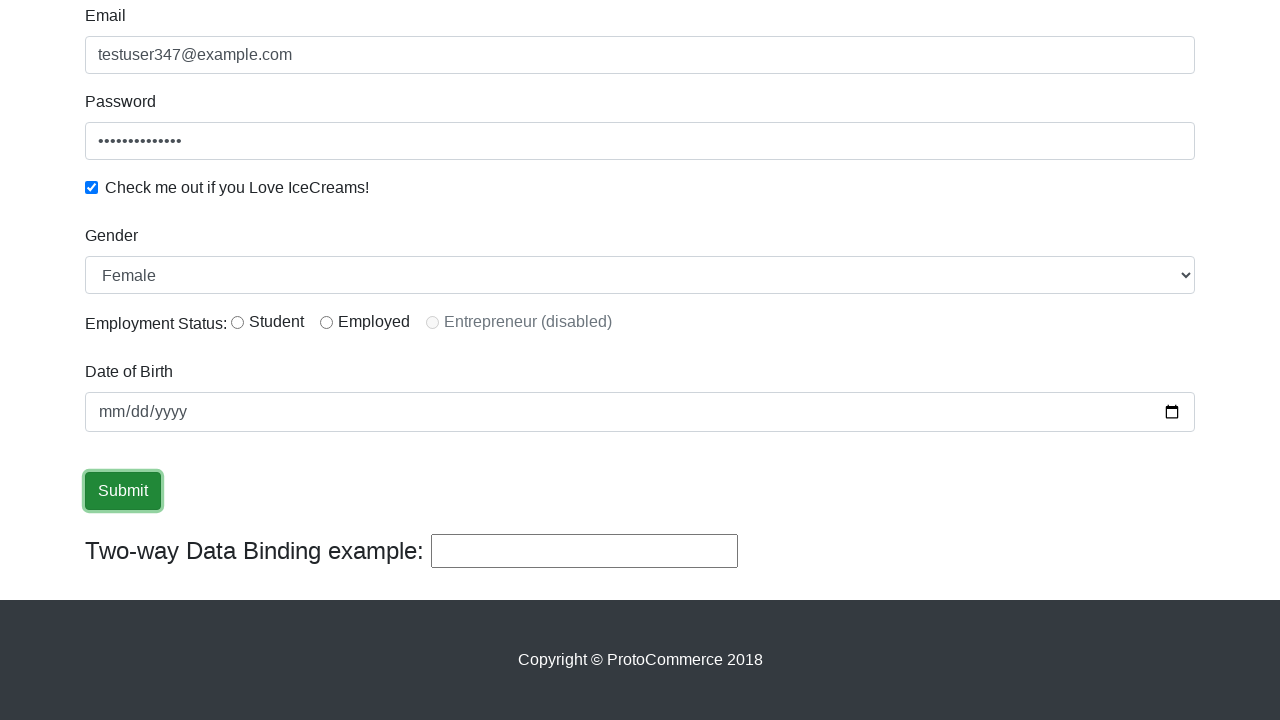